Demonstrates browser window positioning by maximizing the window first, then setting a specific window position using x,y coordinates, and retrieving the window position.

Starting URL: https://kite.zerodha.com/

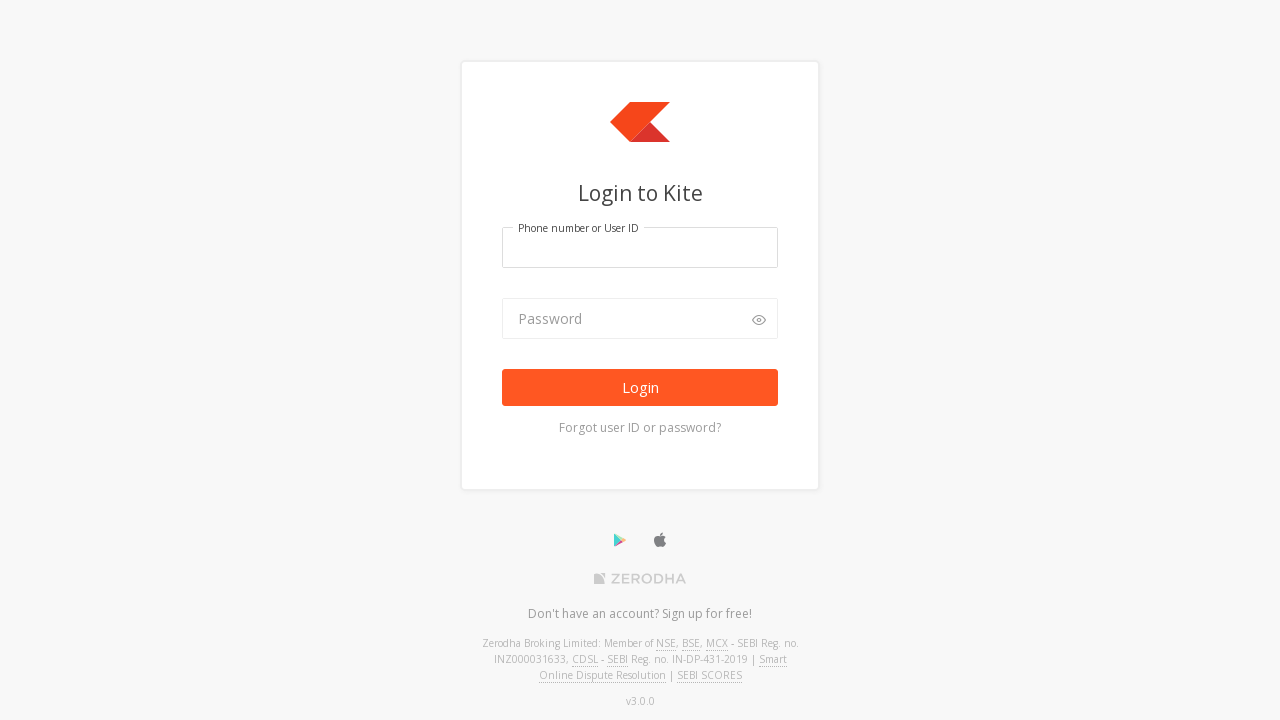

Set viewport size to 1920x1080 to maximize browser window
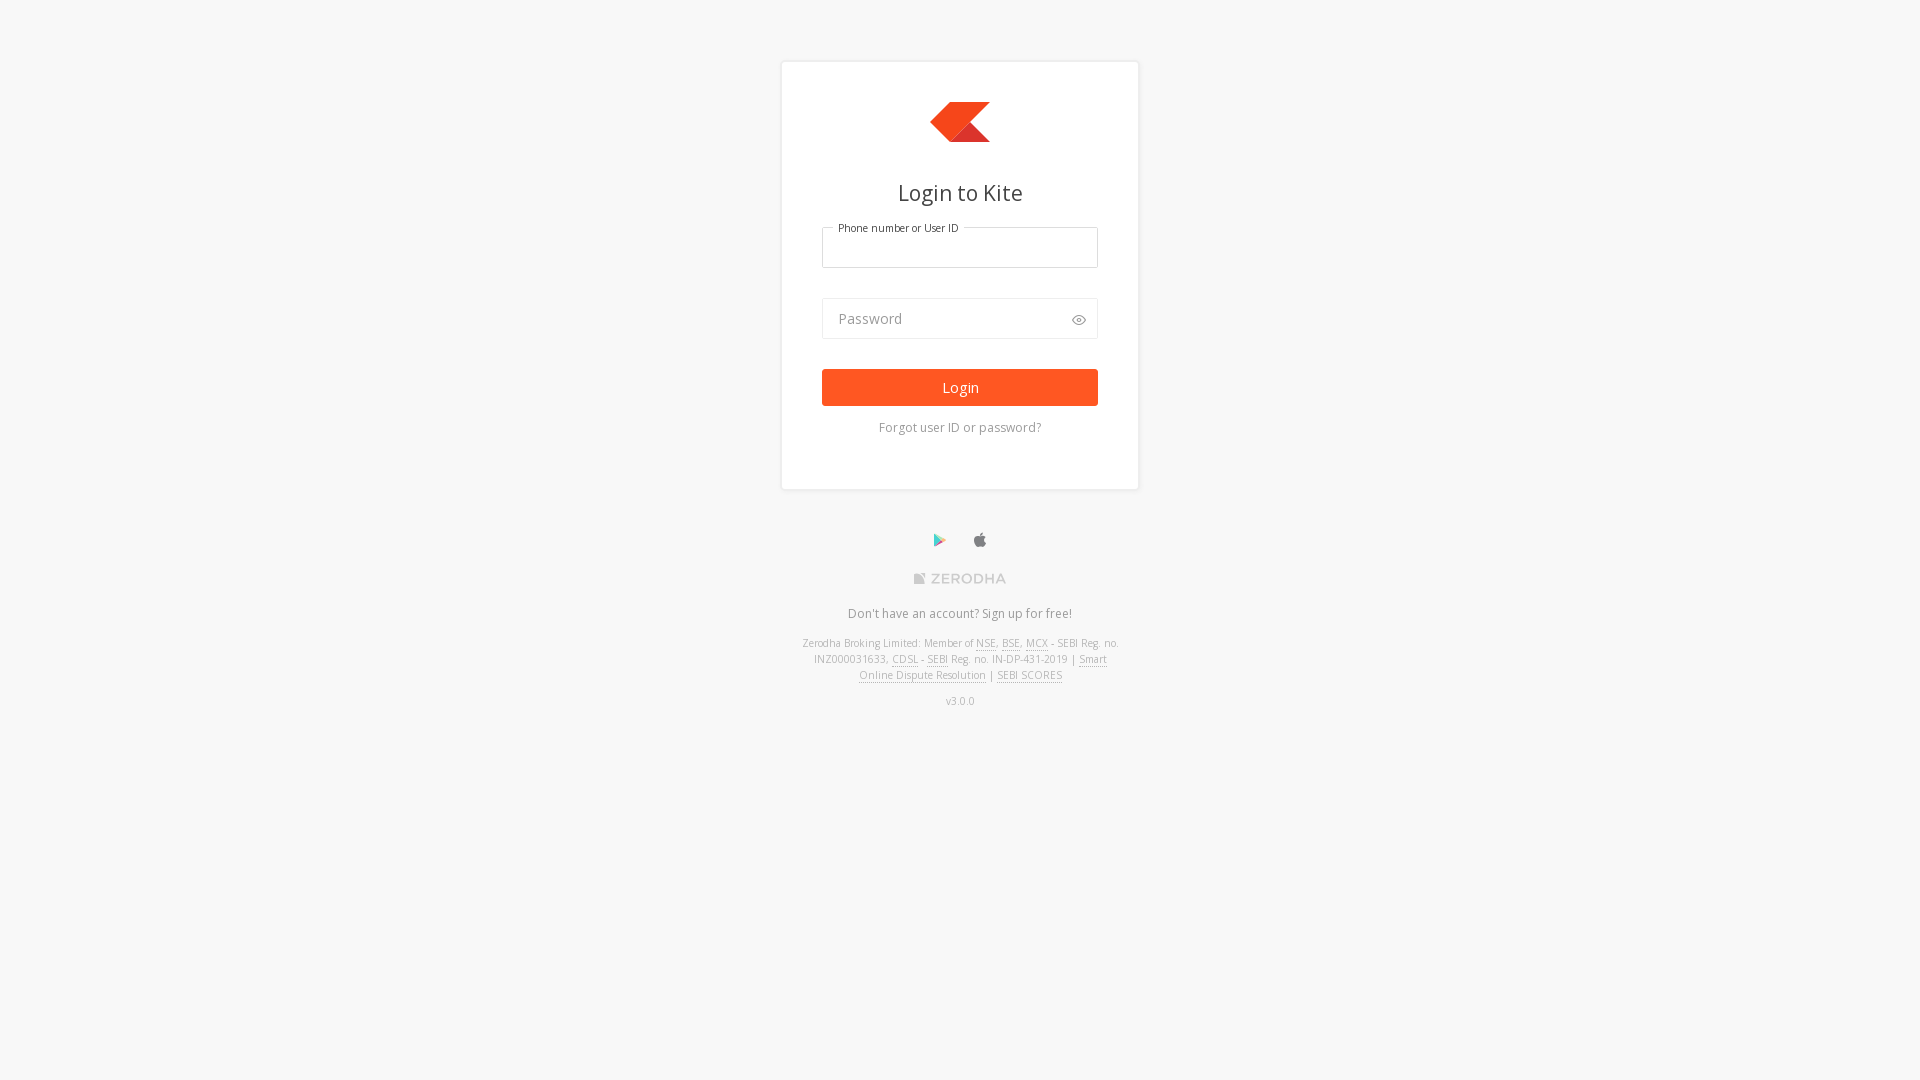

Waited 1000ms for page to load
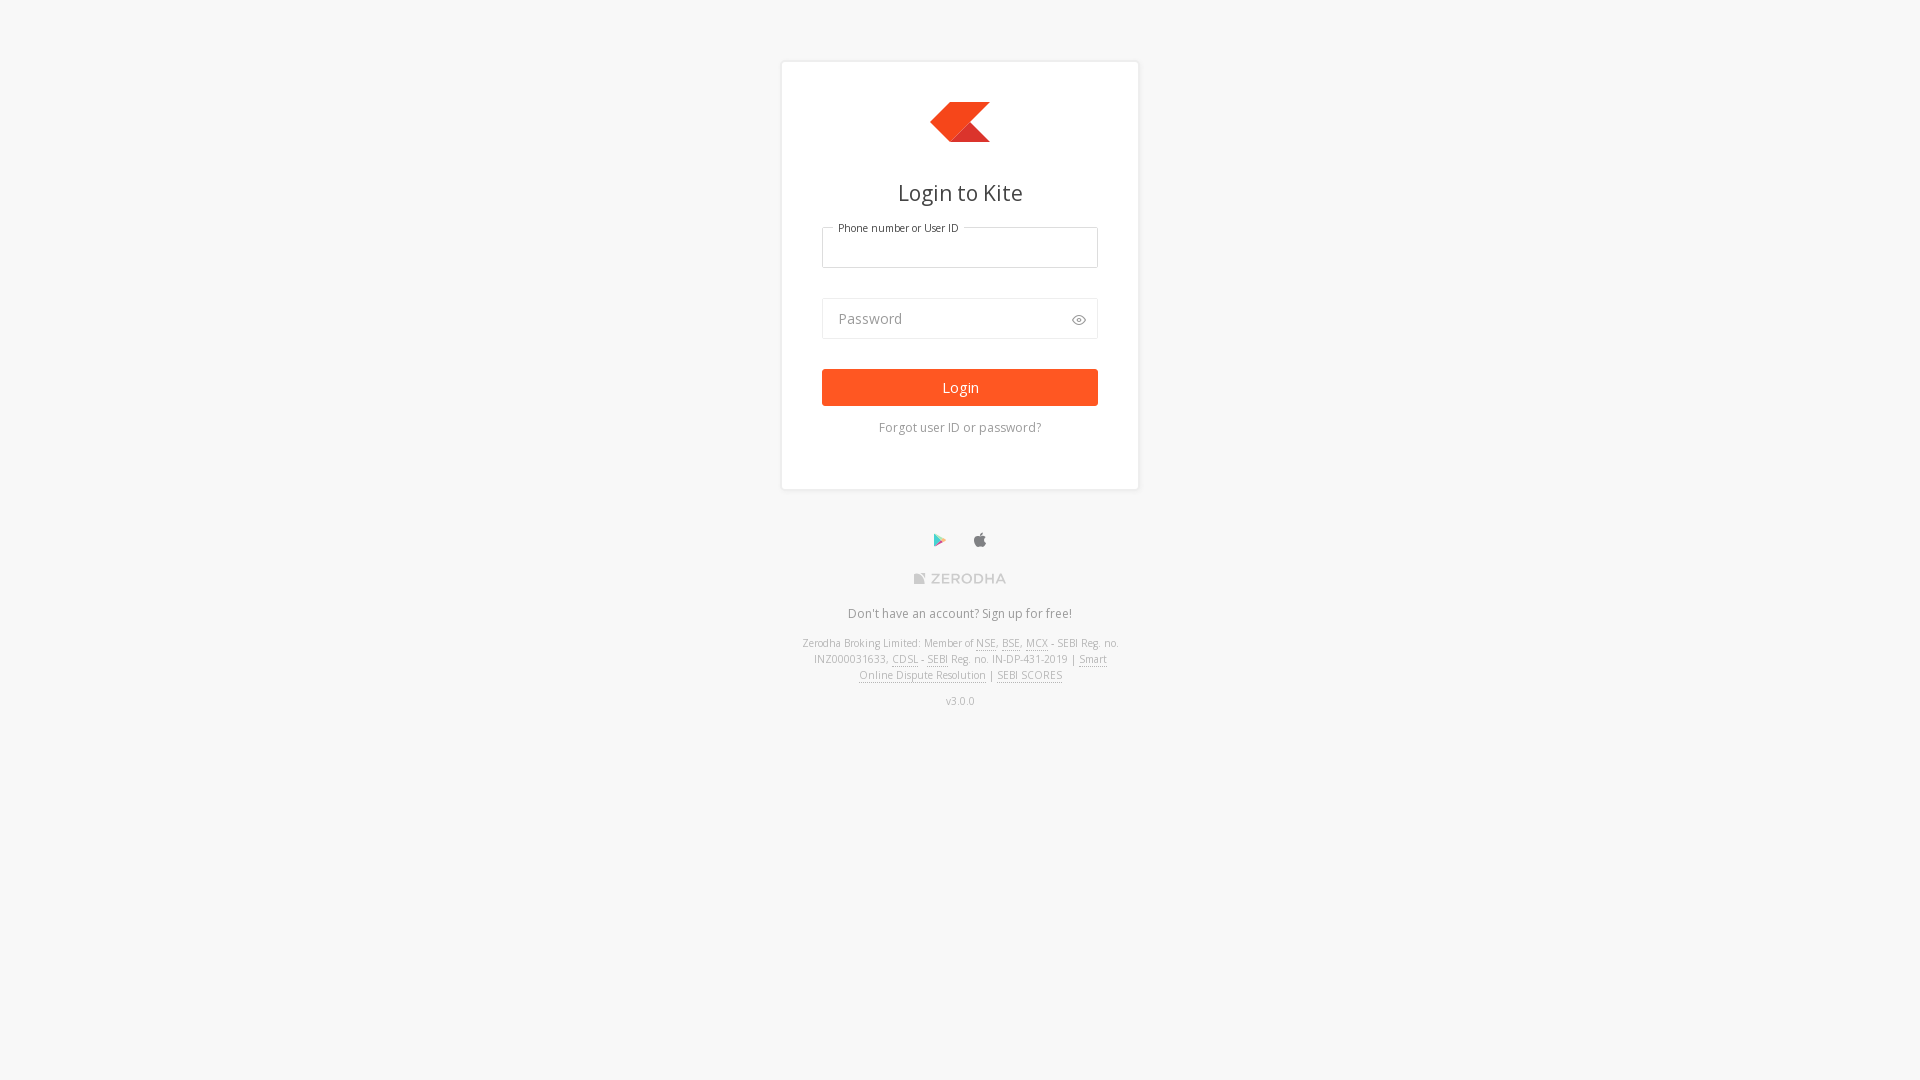

Set viewport size to 1200x800 to simulate specific window position
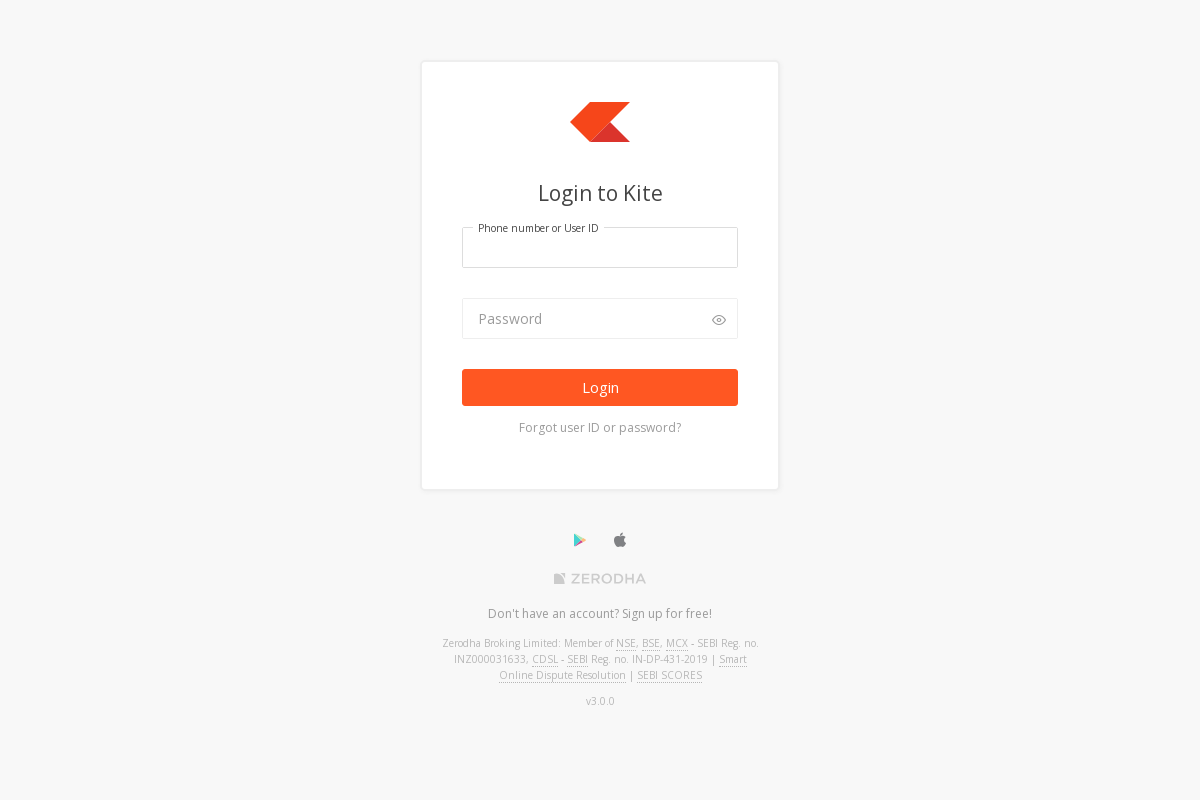

Retrieved viewport size: {'width': 1200, 'height': 800}
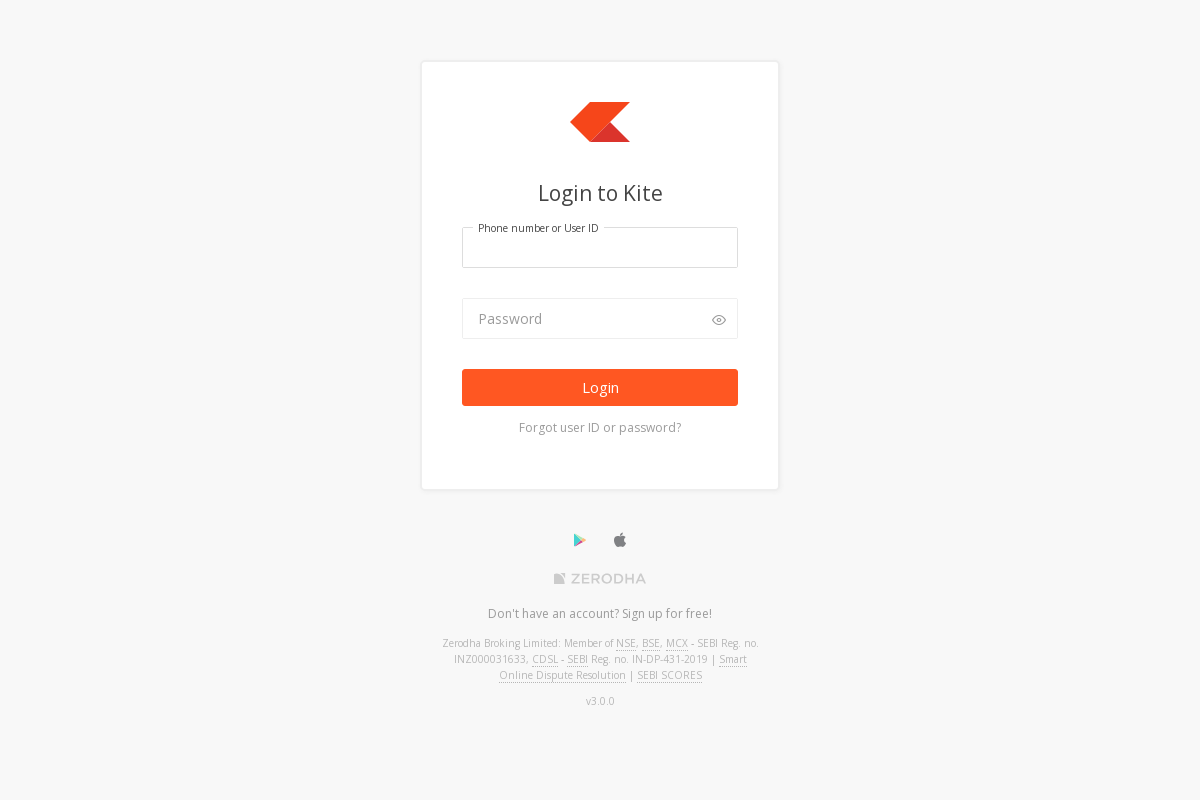

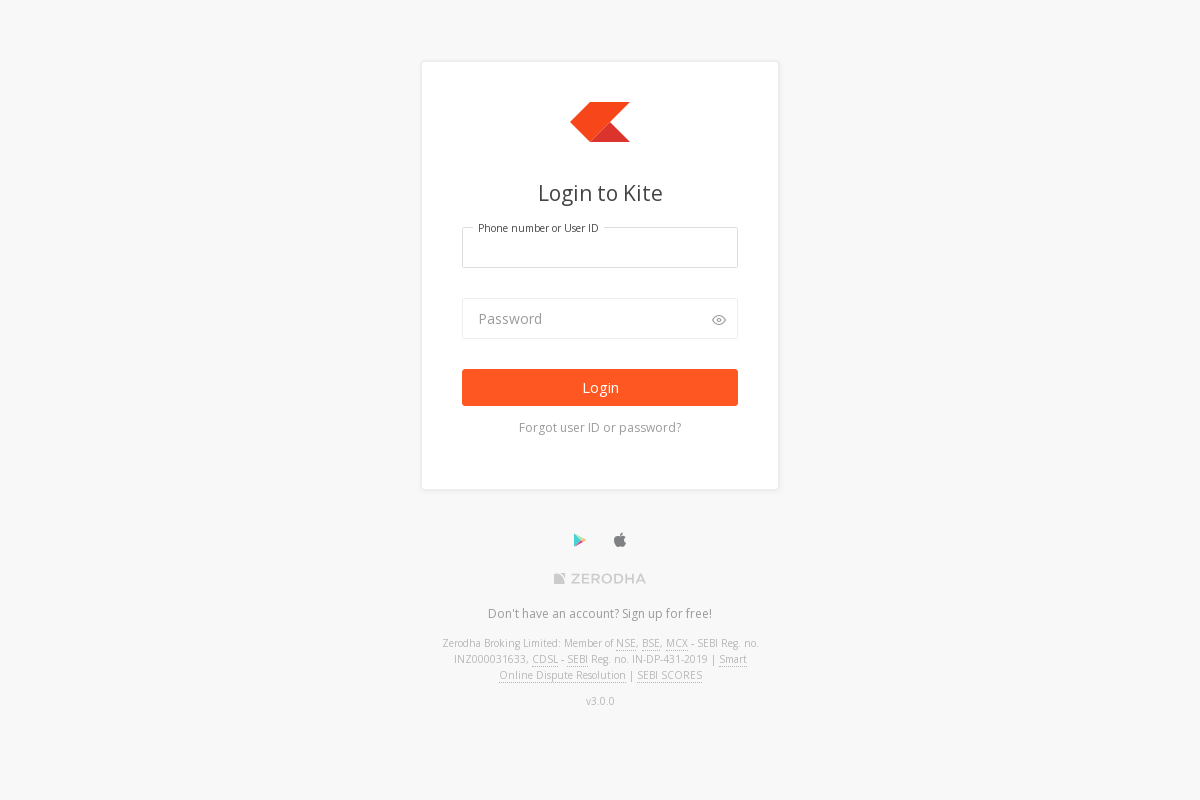